Tests right-click context menu functionality, including hover state and clicking menu items

Starting URL: http://swisnl.github.io/jQuery-contextMenu/demo.html

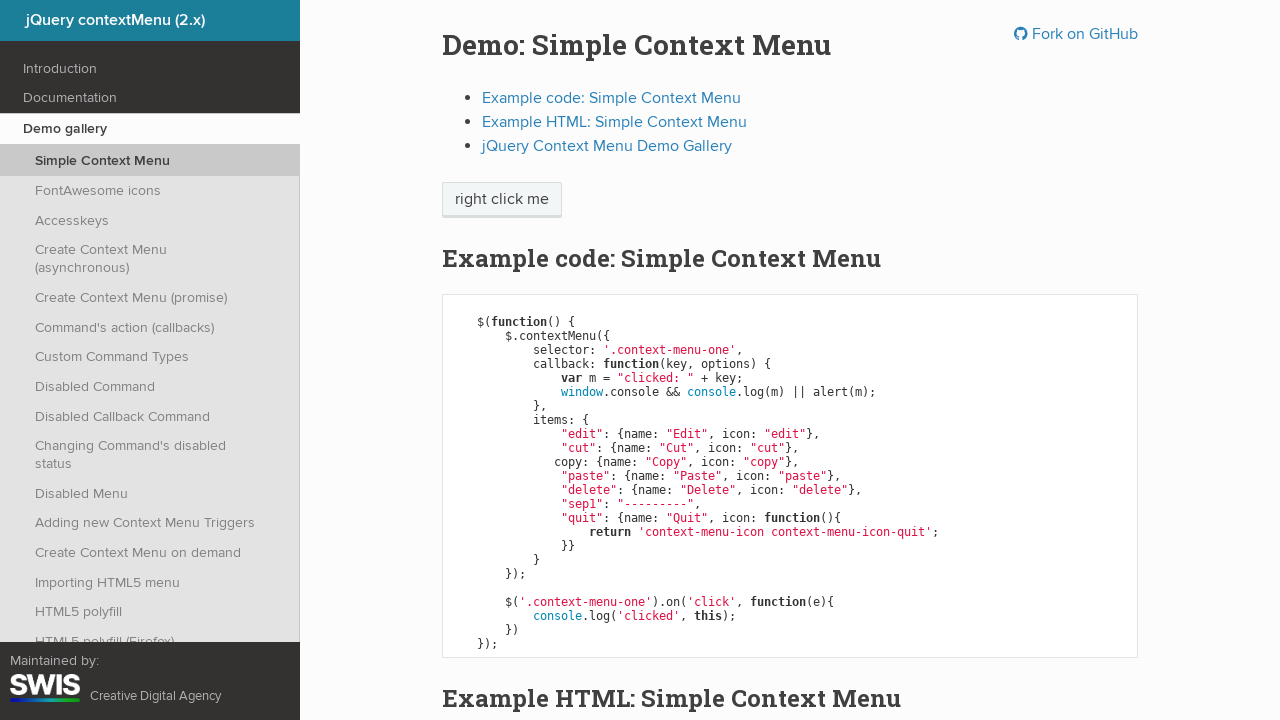

Right-clicked on context menu trigger area at (502, 200) on span.context-menu-one
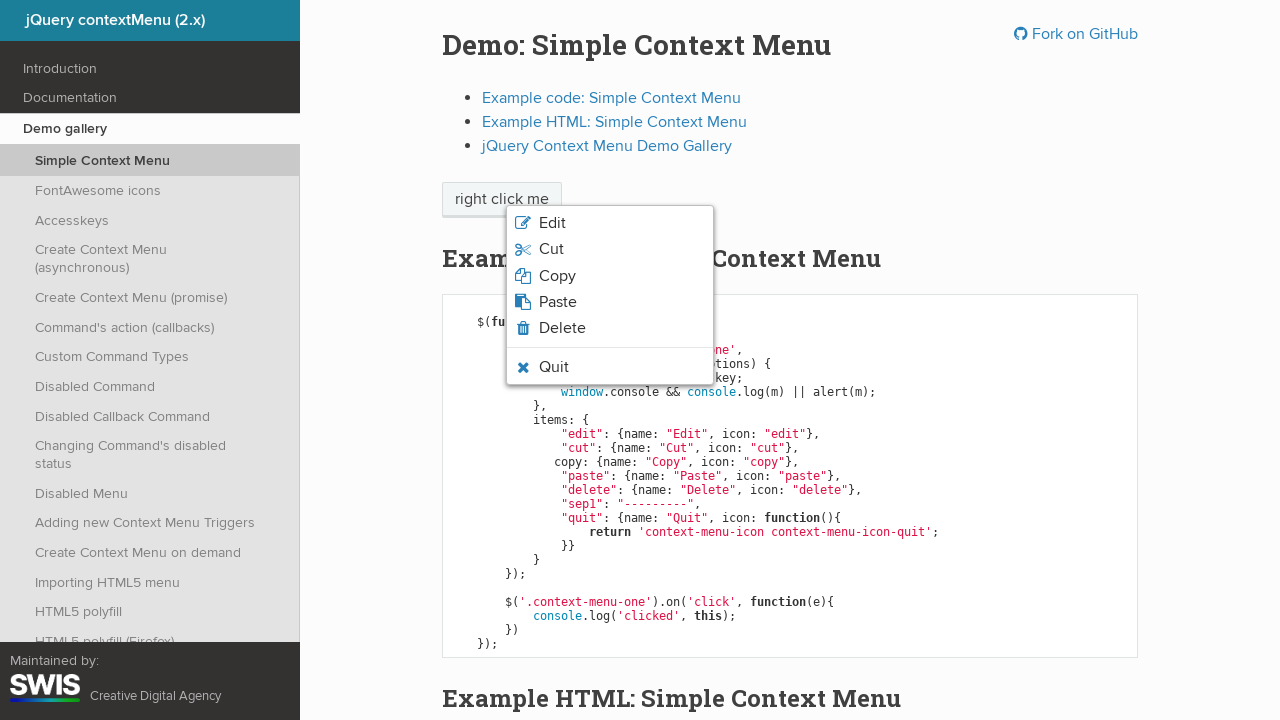

Verified quit option is visible in context menu
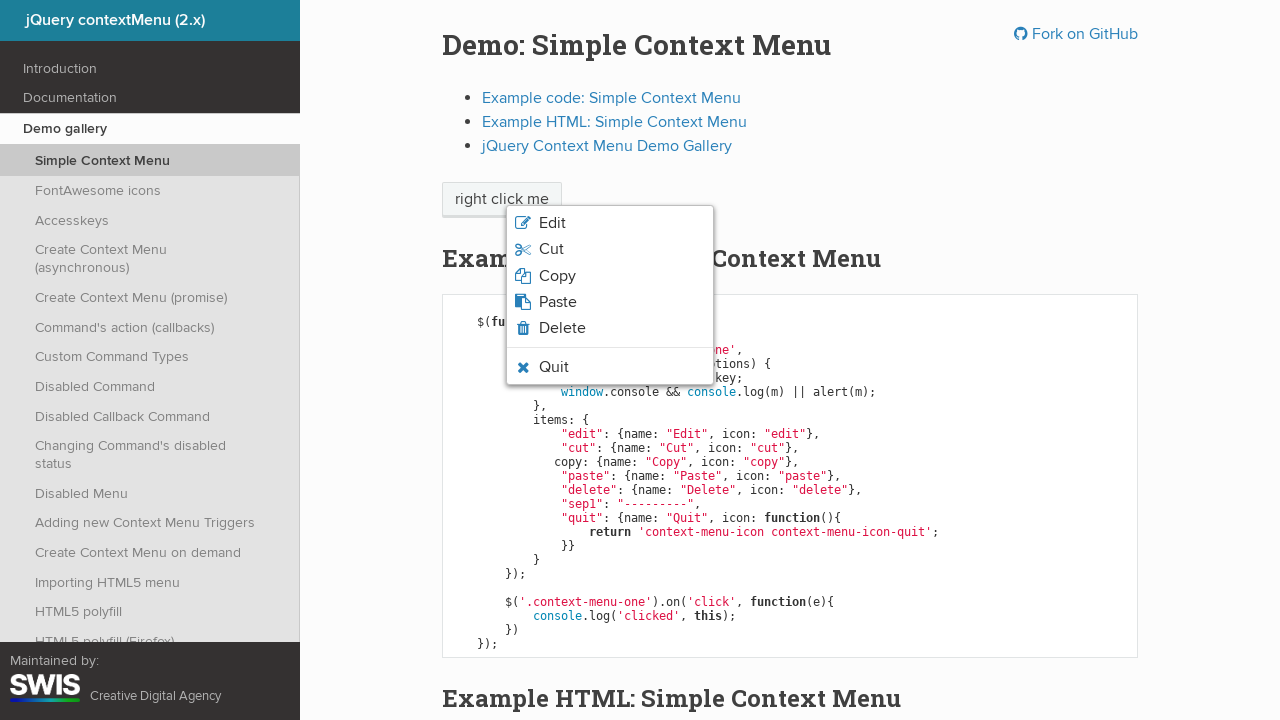

Hovered over quit option at (610, 367) on li.context-menu-icon-quit
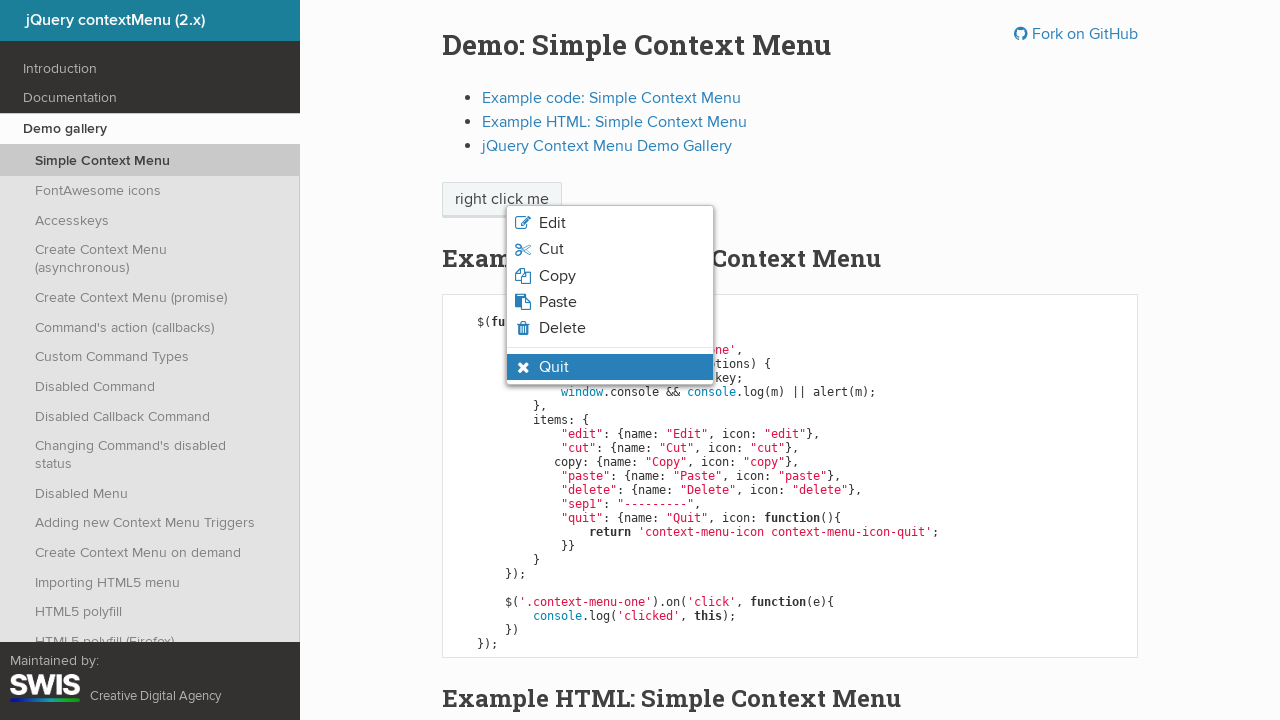

Waited 500ms for hover state to be applied
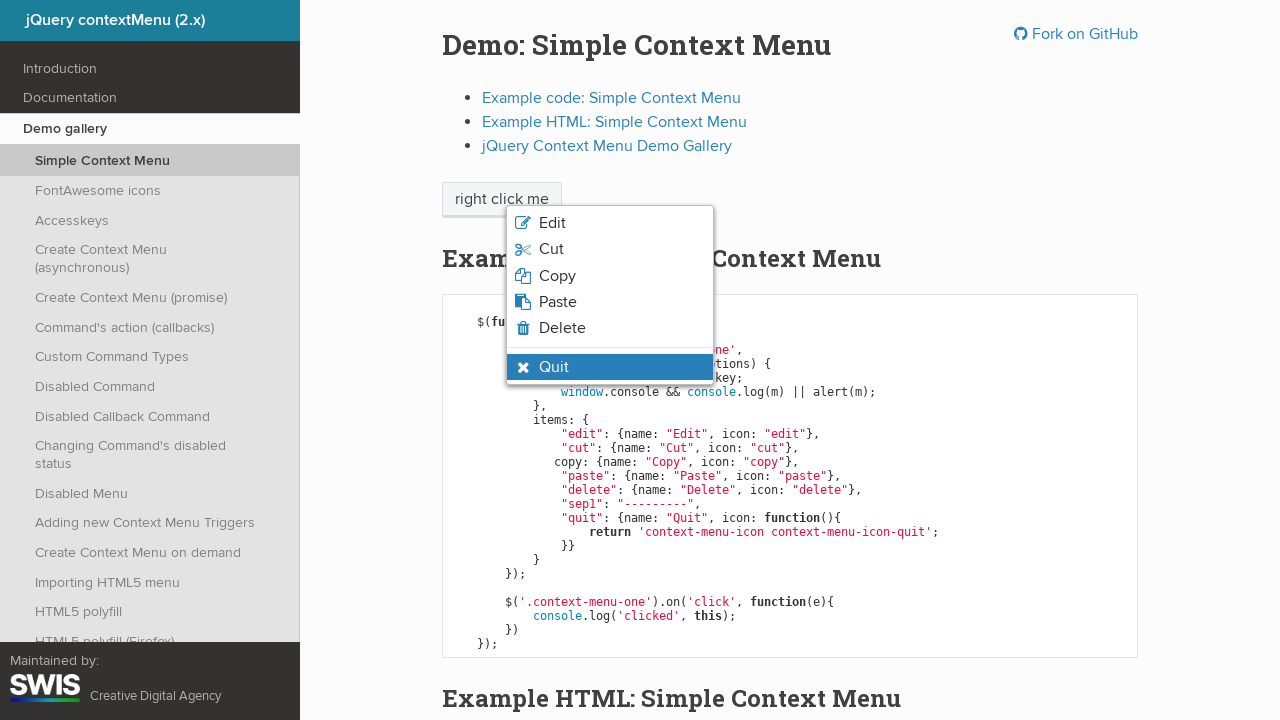

Verified hover state is applied to quit option
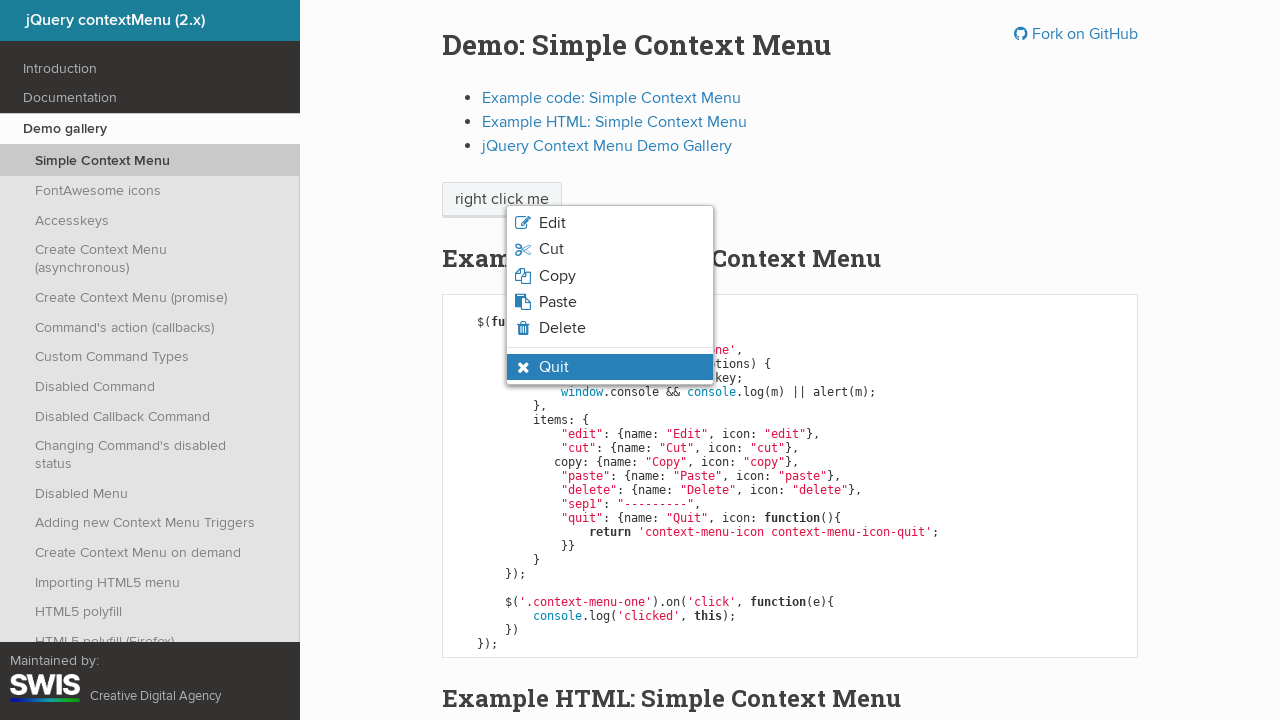

Clicked quit option at (610, 367) on li.context-menu-icon-quit
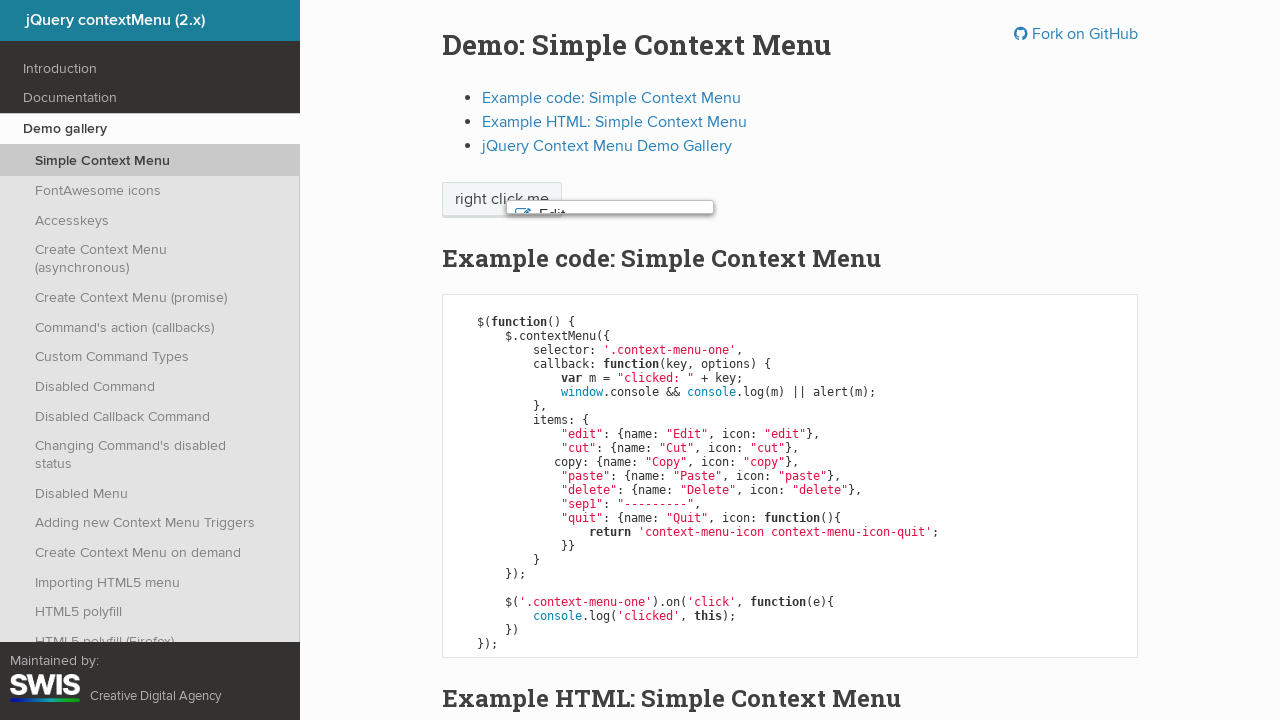

Set up dialog handler to accept alert
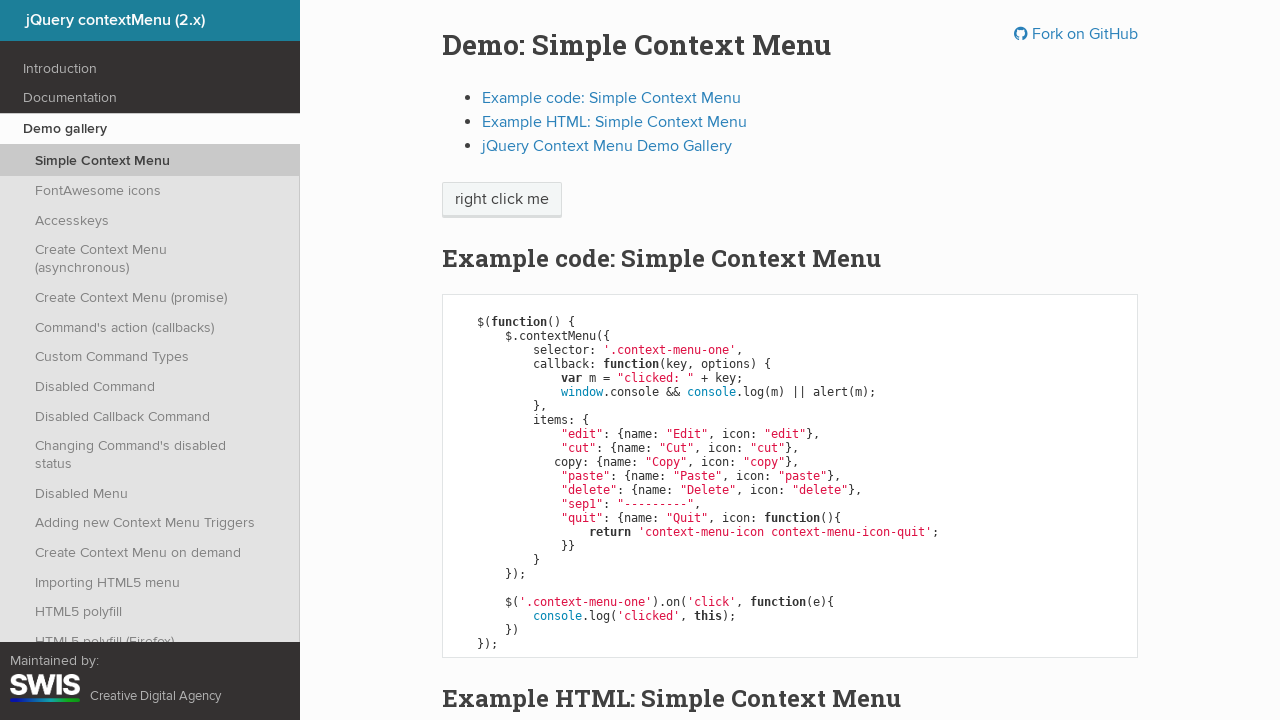

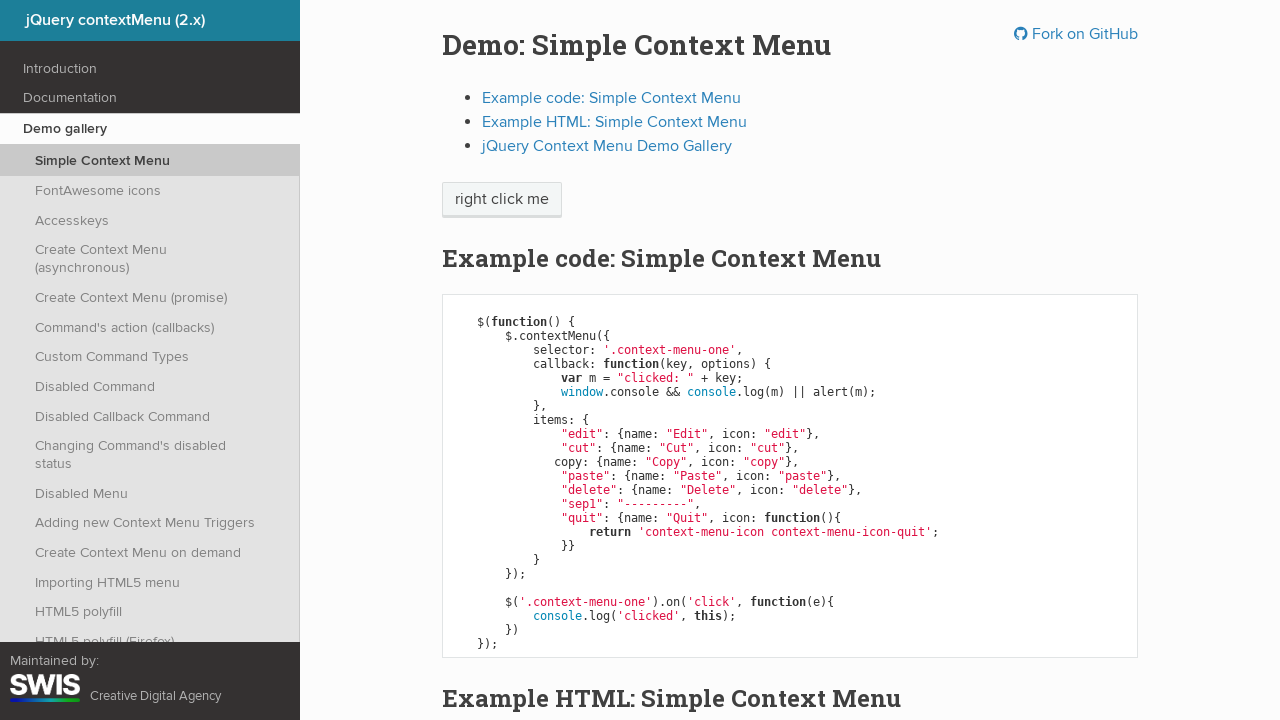